Navigates to W3Schools HTML tables tutorial page and verifies that the customers table with company names is displayed

Starting URL: https://www.w3schools.com/html/html_tables.asp

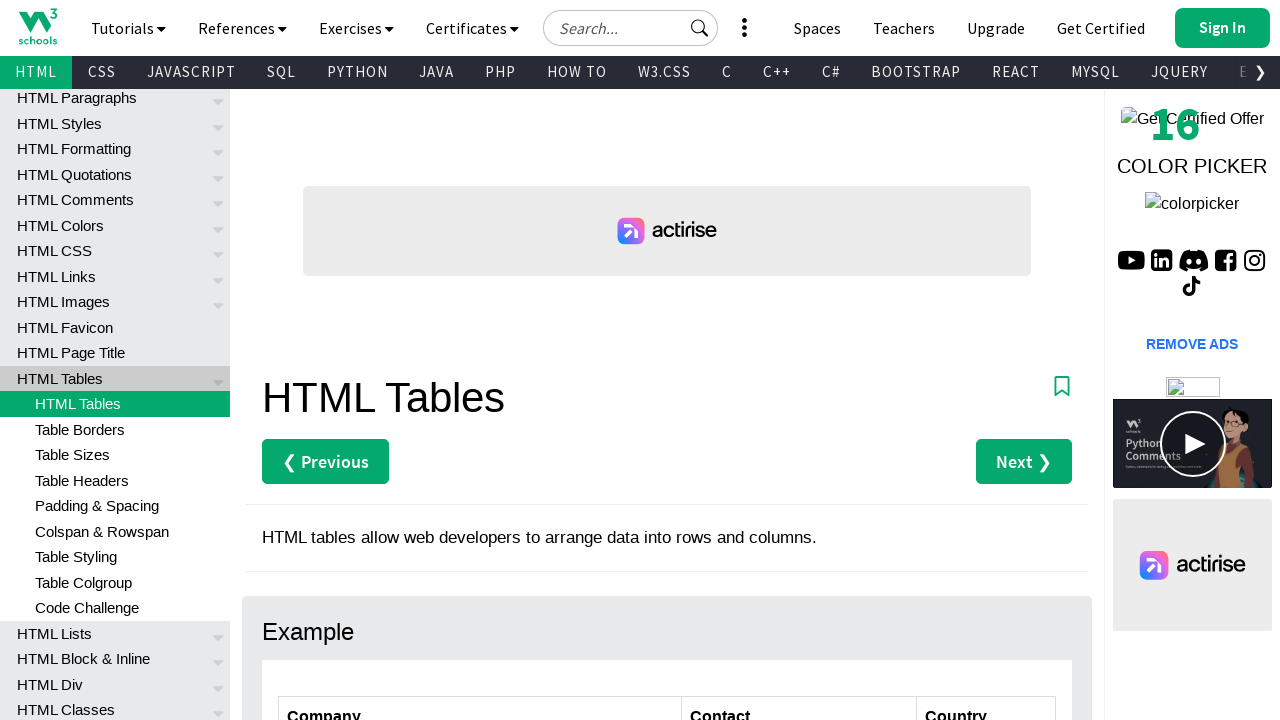

Navigated to W3Schools HTML tables tutorial page
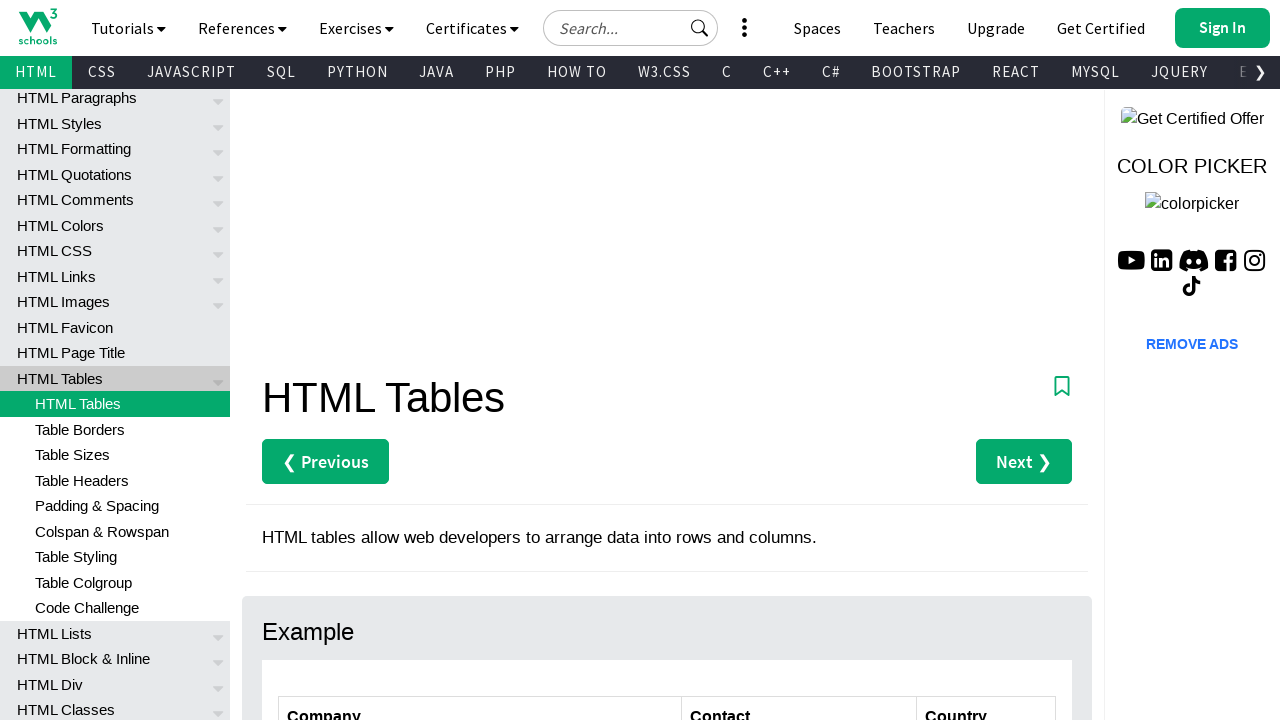

Customers table loaded and is visible
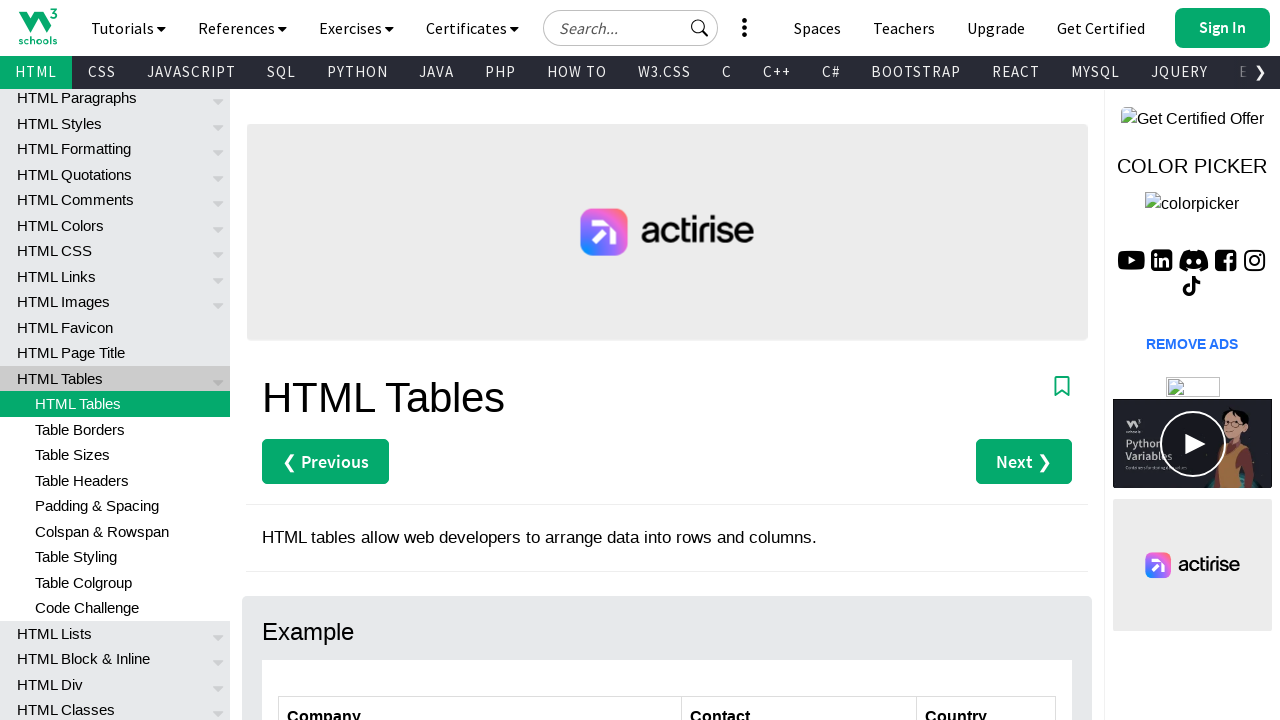

Table rows with company names are present
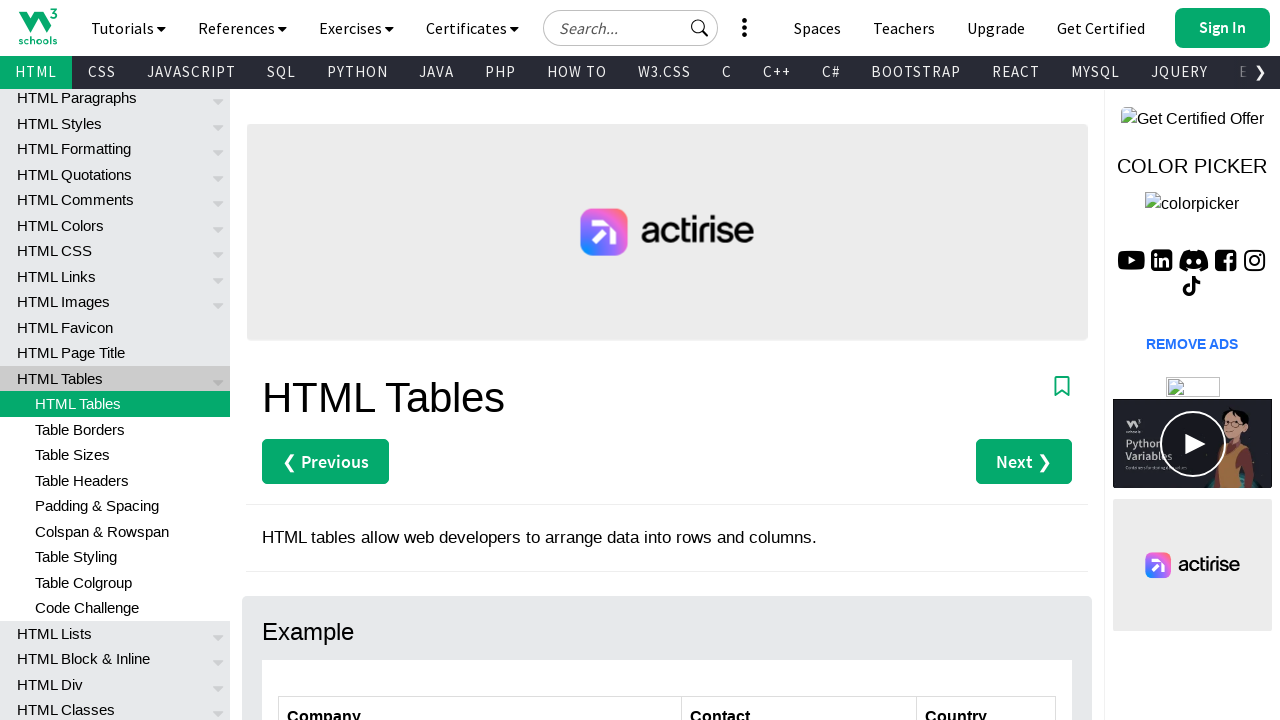

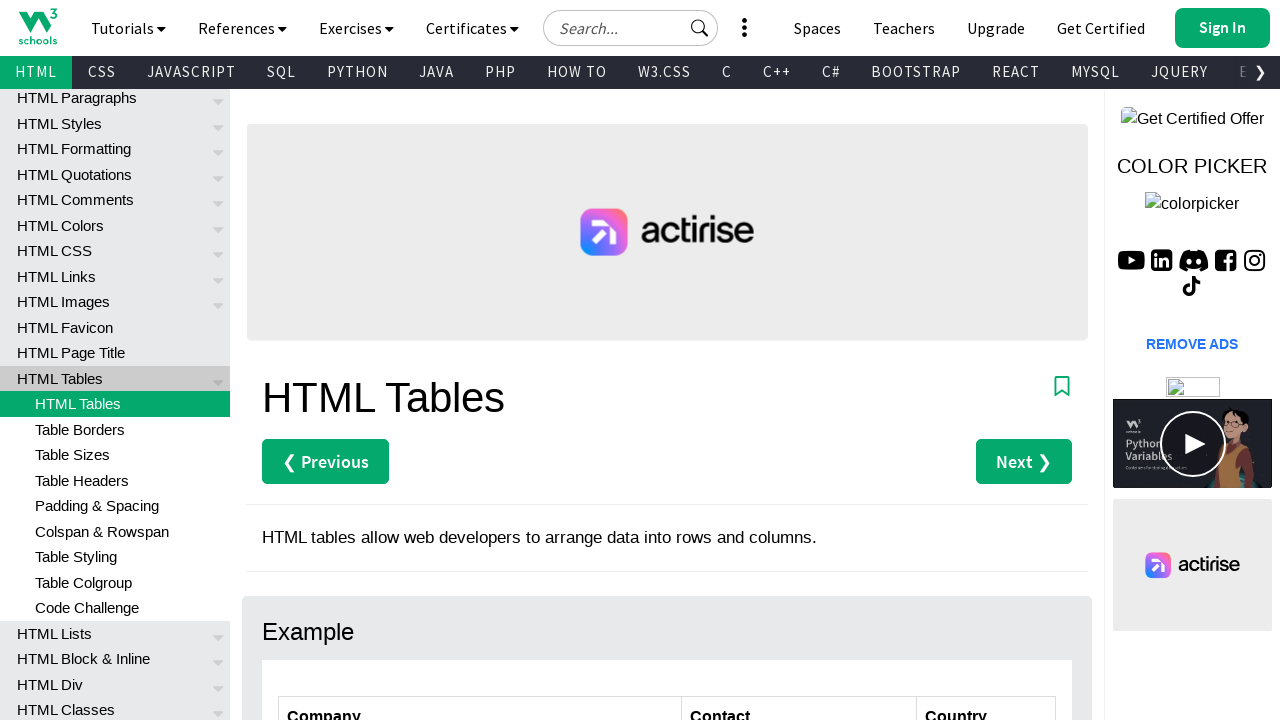